Tests JavaScript alert, confirm, and prompt dialog interactions by clicking buttons and handling different types of browser alerts

Starting URL: https://www.hyrtutorials.com/p/alertsdemo.html

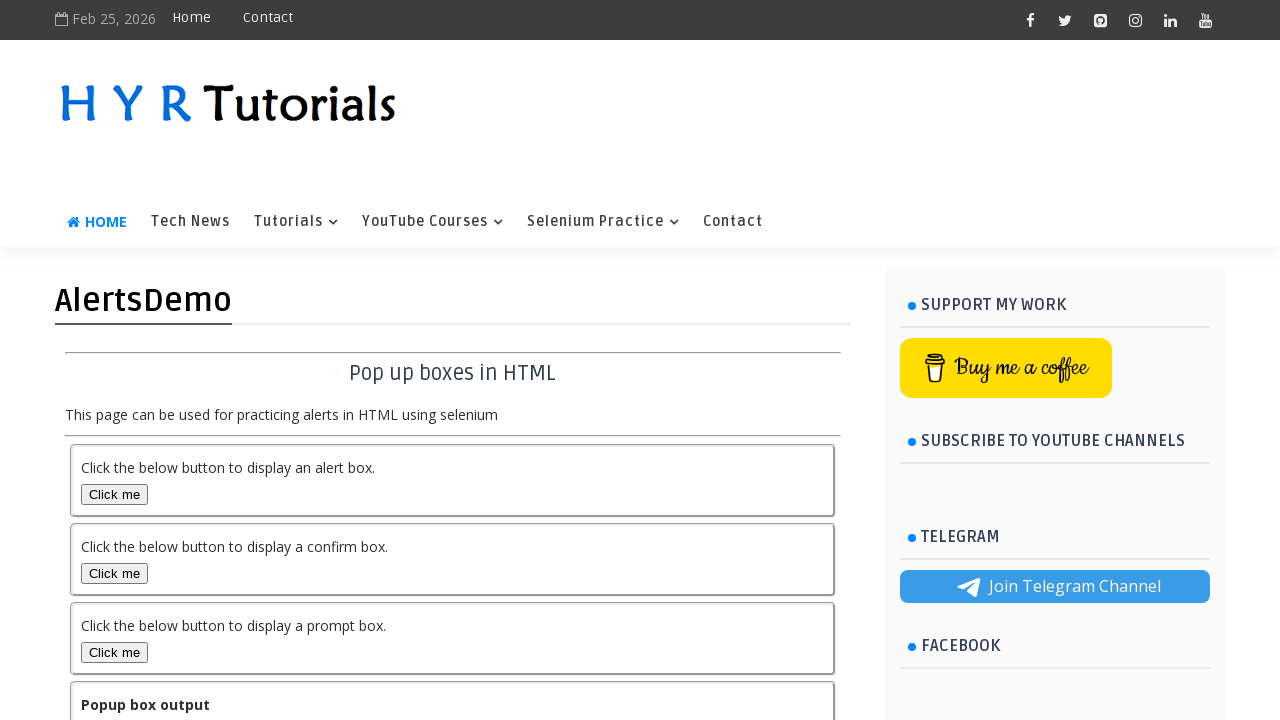

Clicked alert box button at (114, 494) on button#alertBox
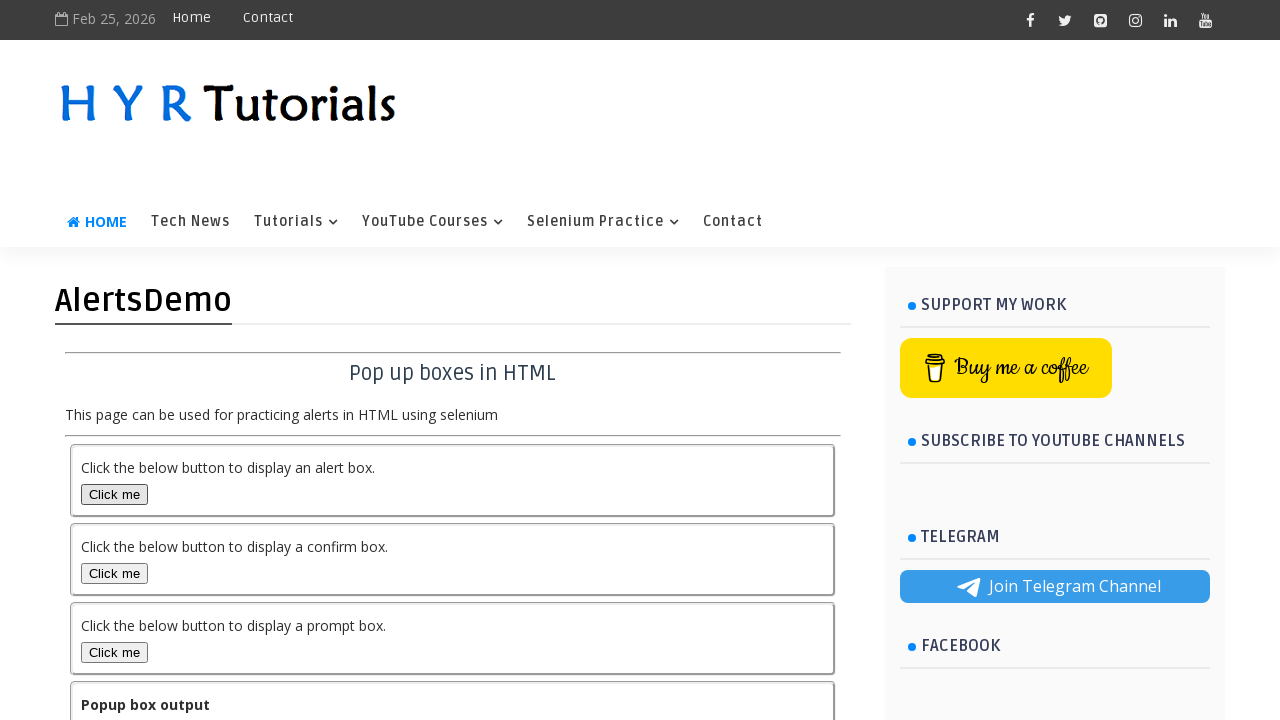

Set up dialog handler to accept alert
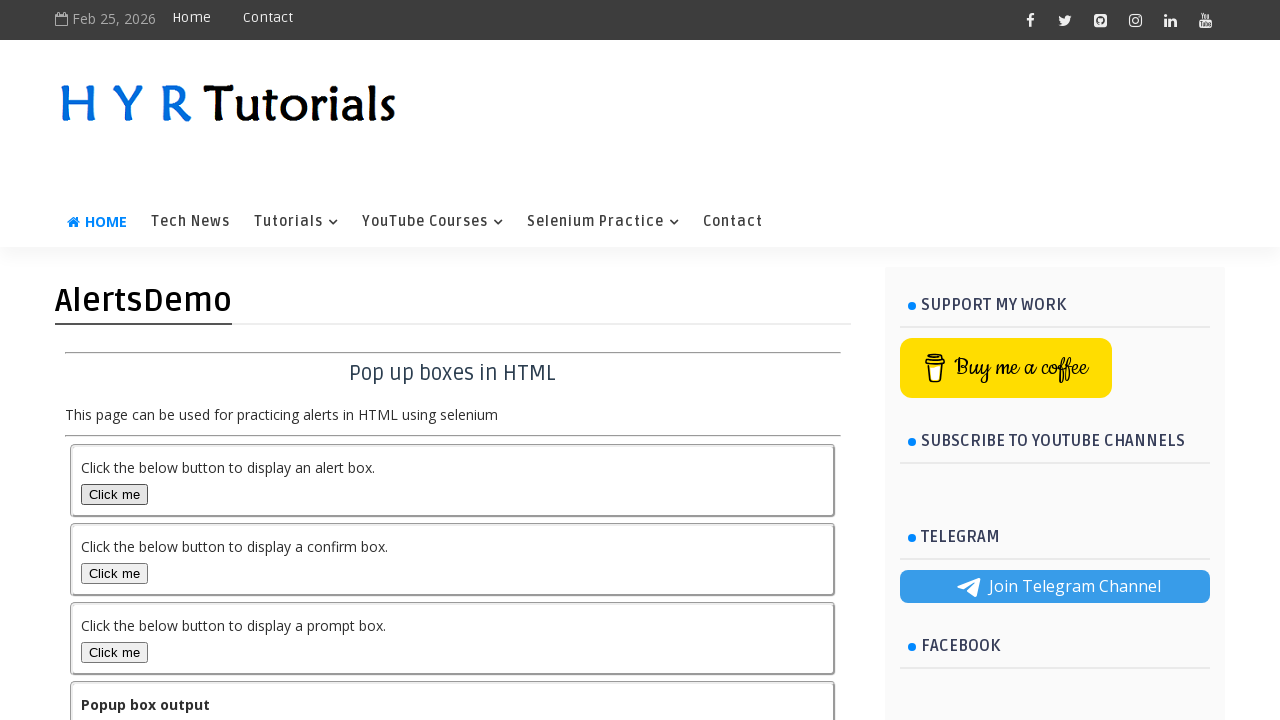

Waited 500ms for alert to be processed
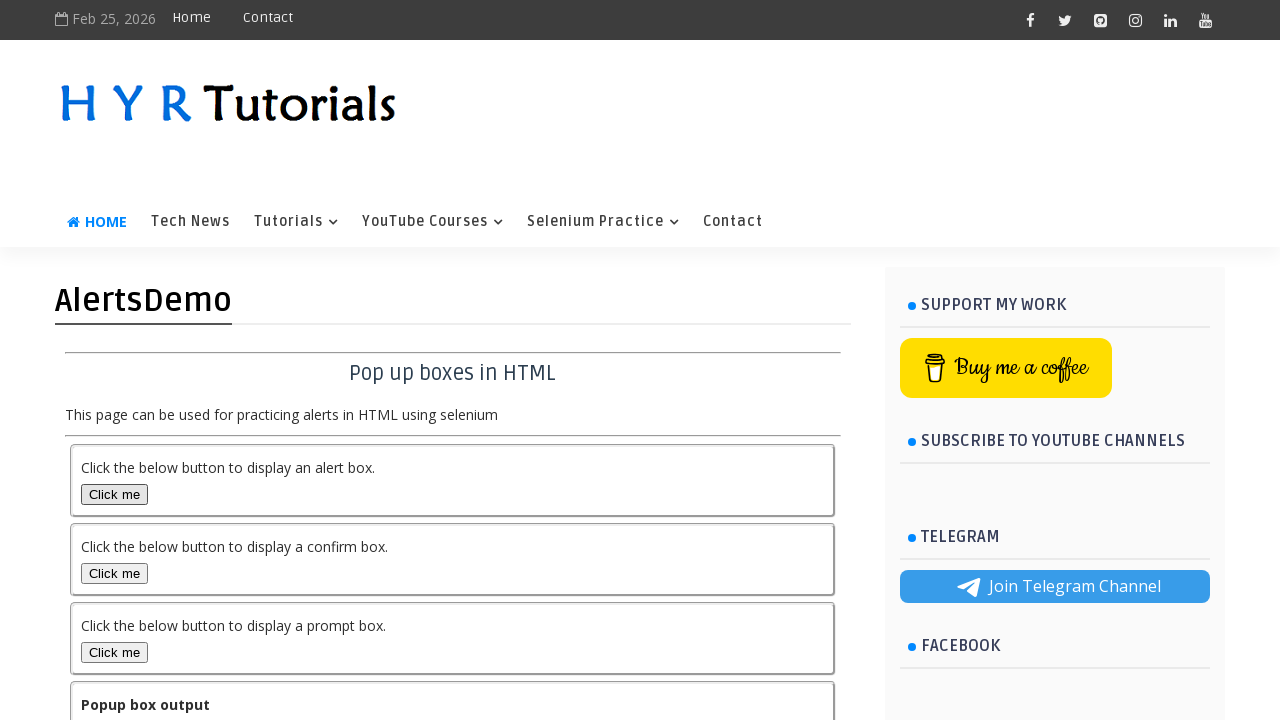

Clicked confirm box button at (114, 573) on #confirmBox
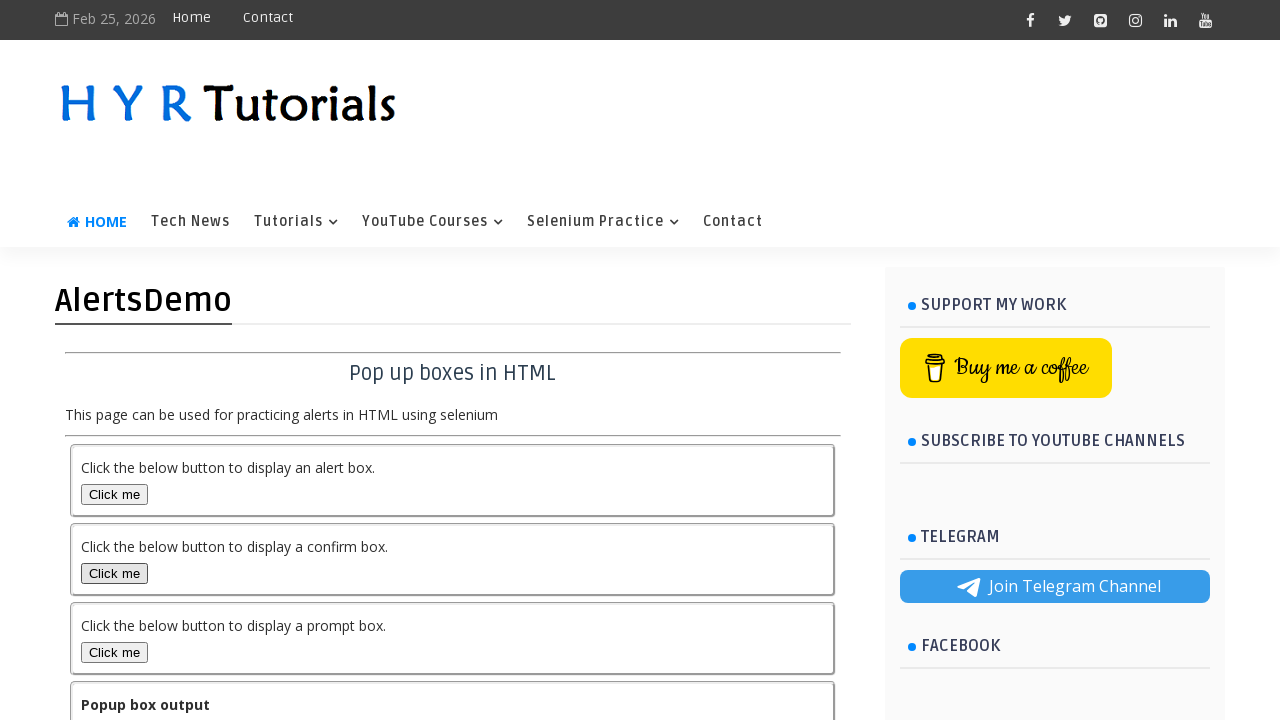

Set up dialog handler to dismiss confirm
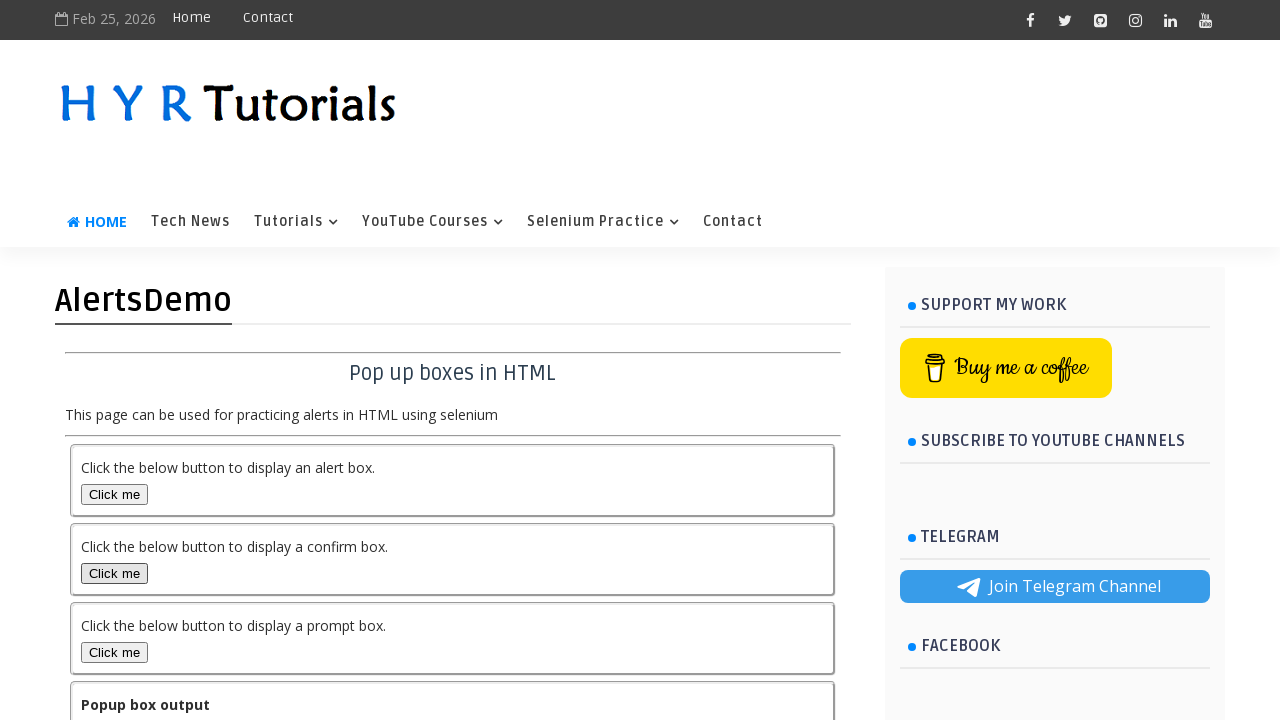

Waited 500ms for confirm dialog to be processed
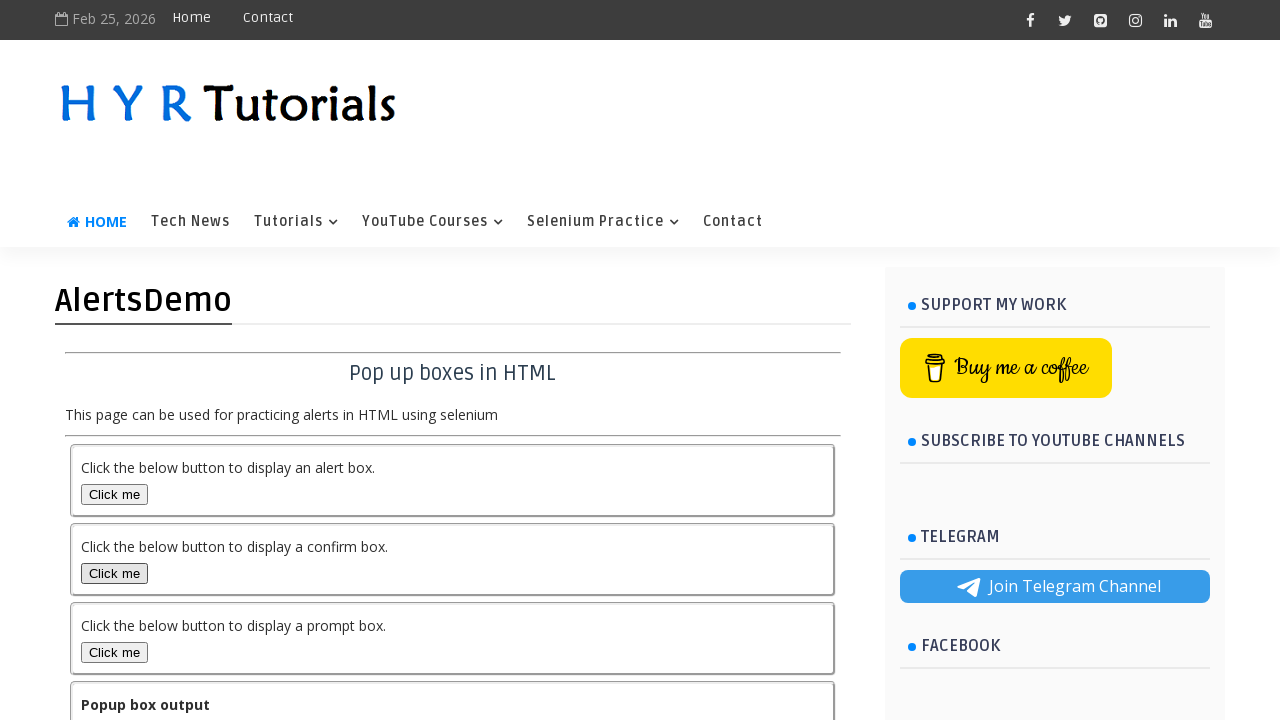

Clicked prompt box button at (114, 652) on #promptBox
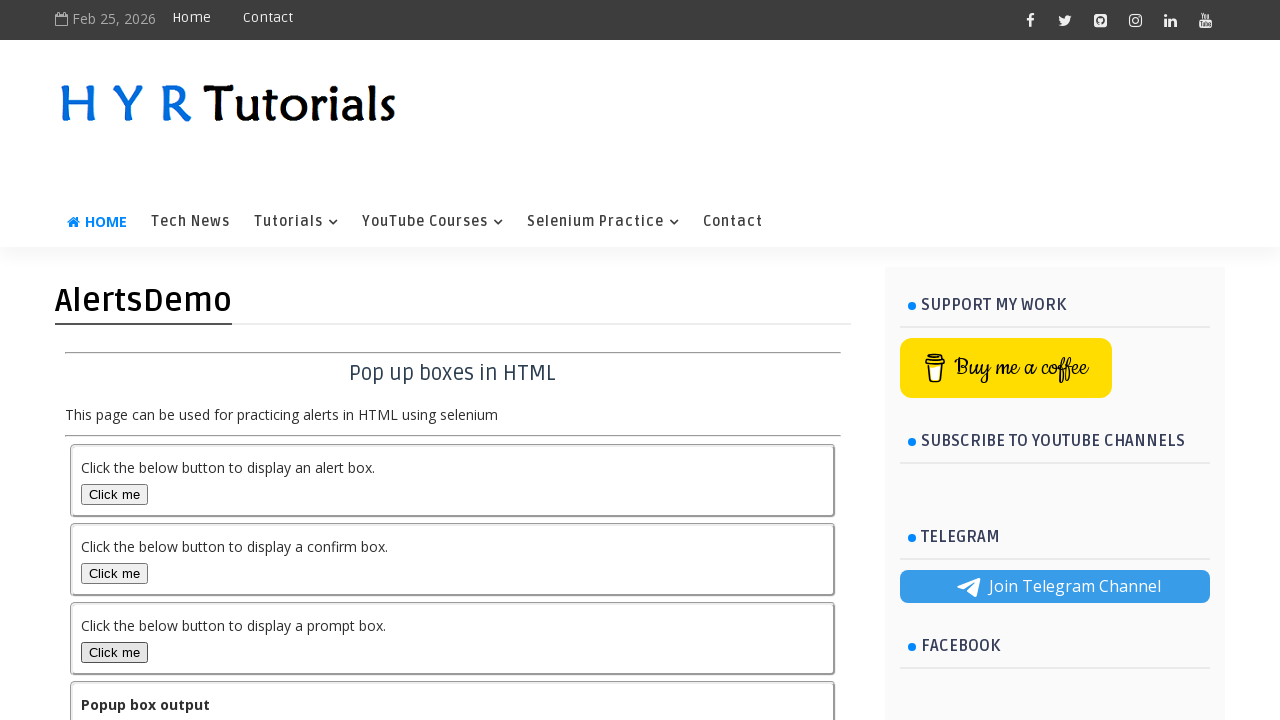

Set up dialog handler to accept prompt with text 'Emrah'
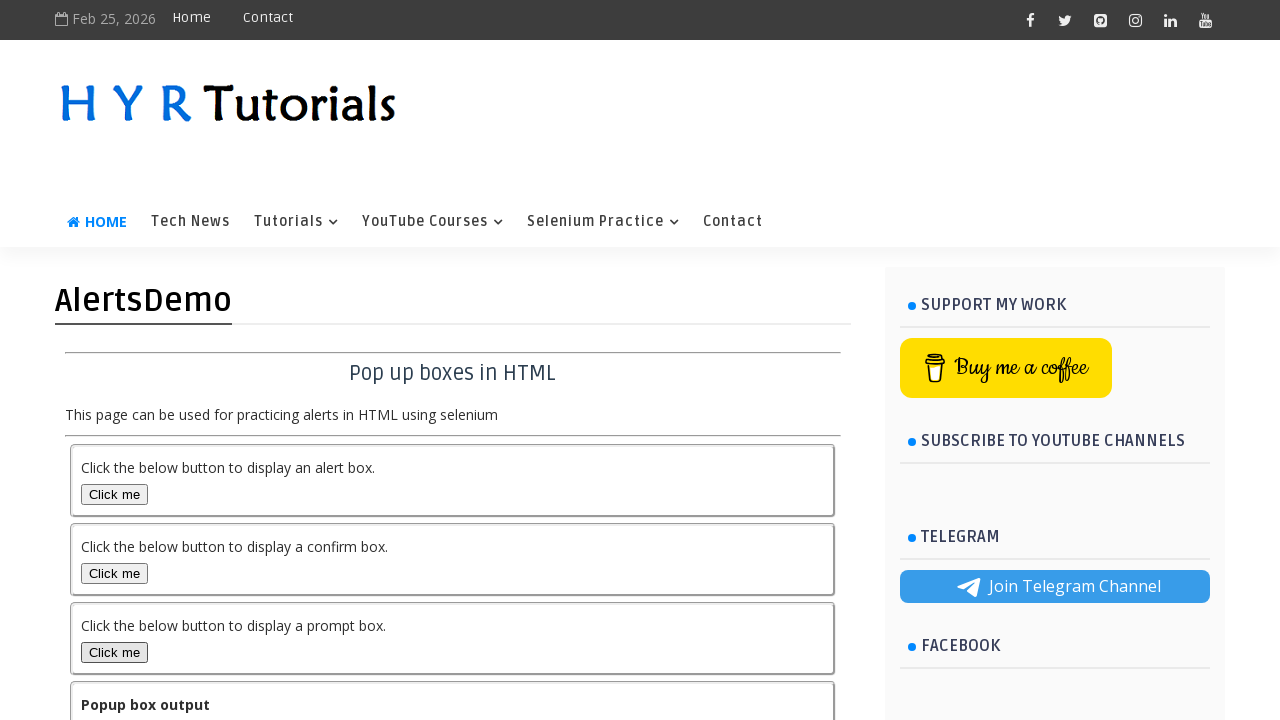

Waited 500ms for prompt dialog to be processed
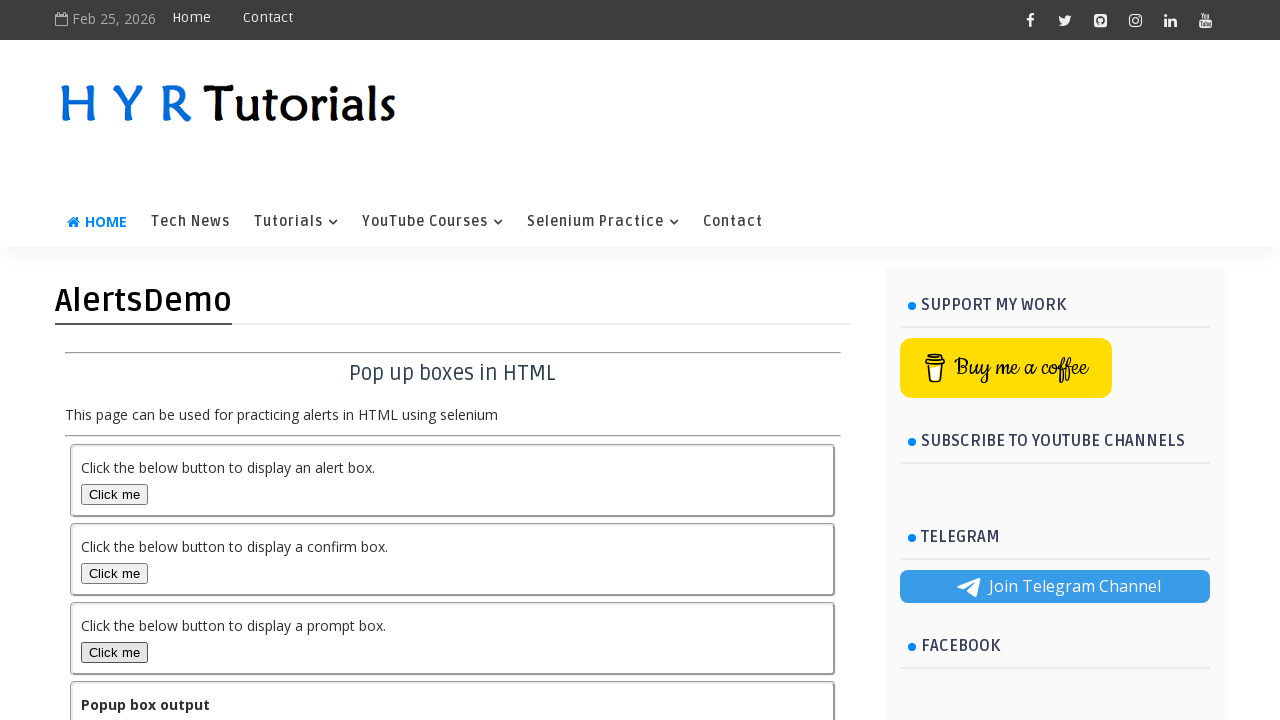

Verified output messages are displayed
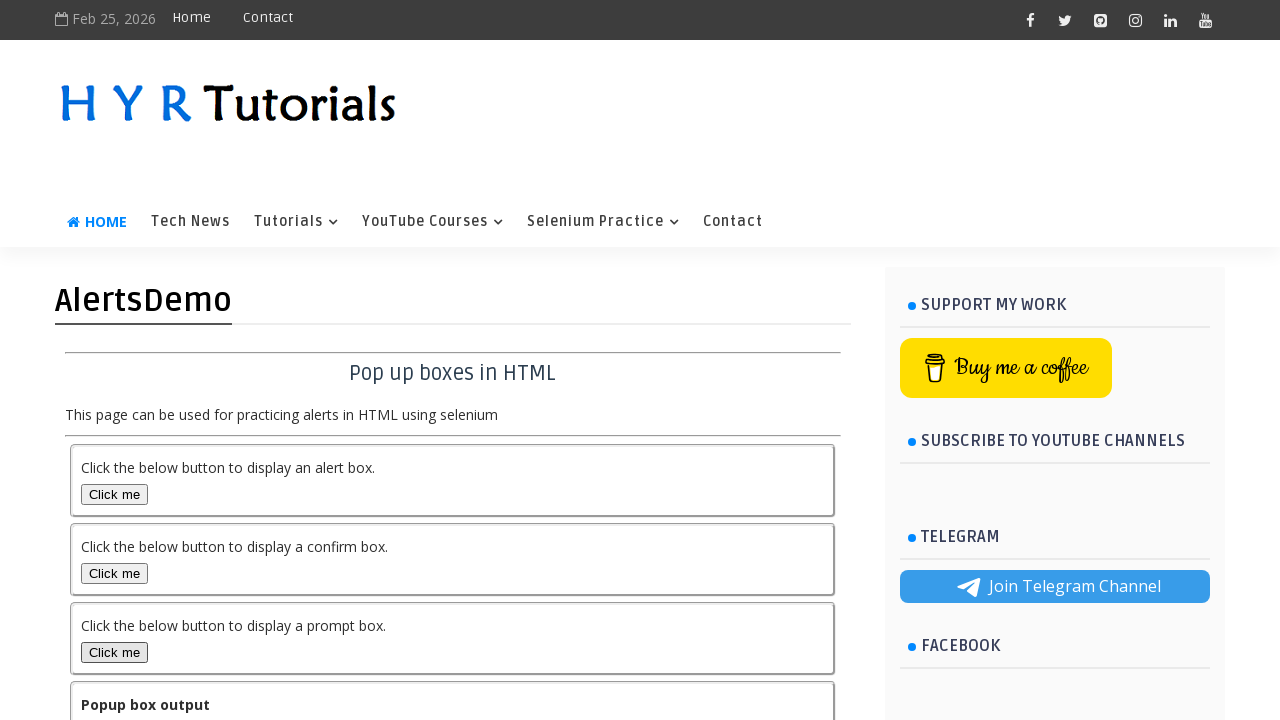

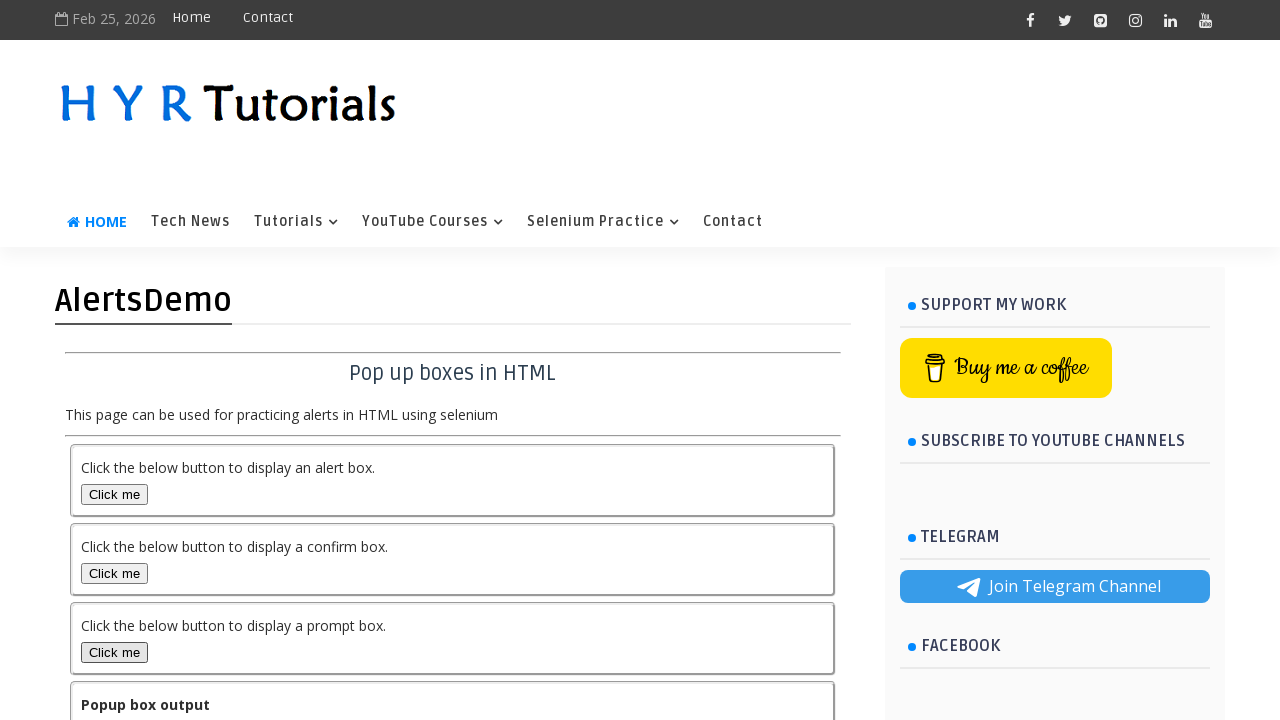